Fills out a comprehensive automation practice form with personal information, date selection, subjects, hobbies, and address details, then verifies the submitted data is displayed correctly

Starting URL: https://demoqa.com/automation-practice-form

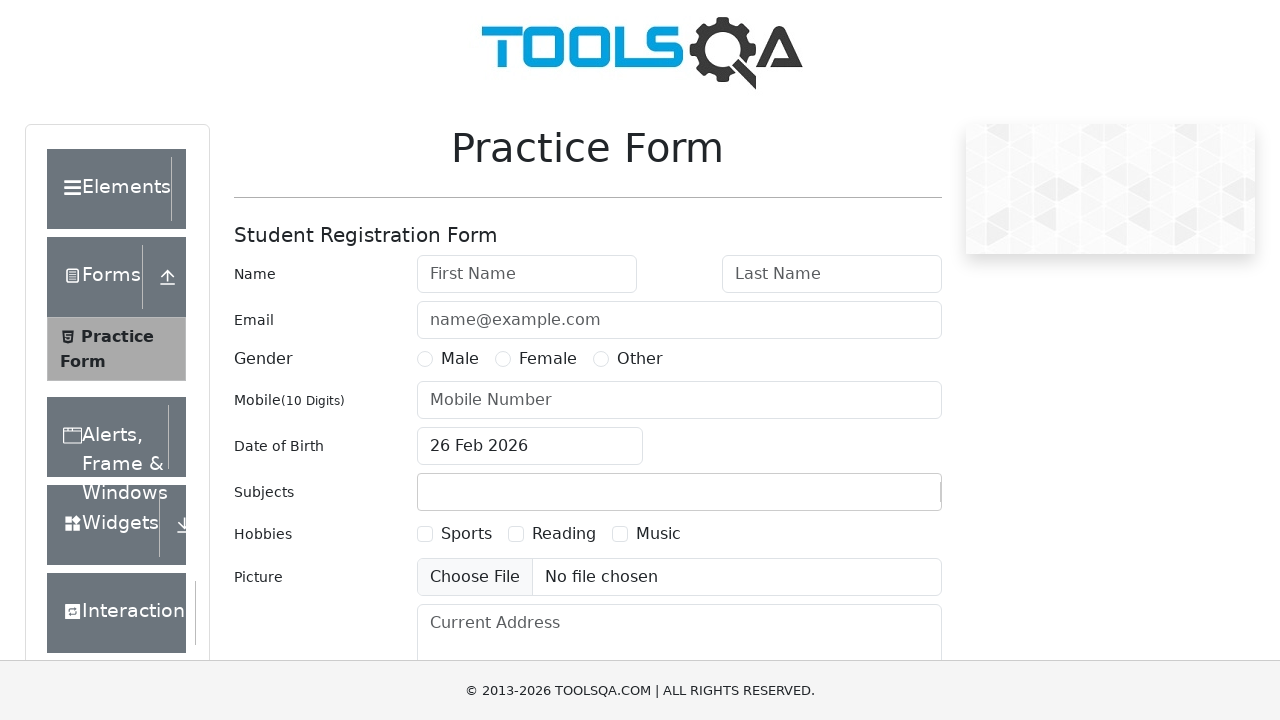

Removed footer element from page
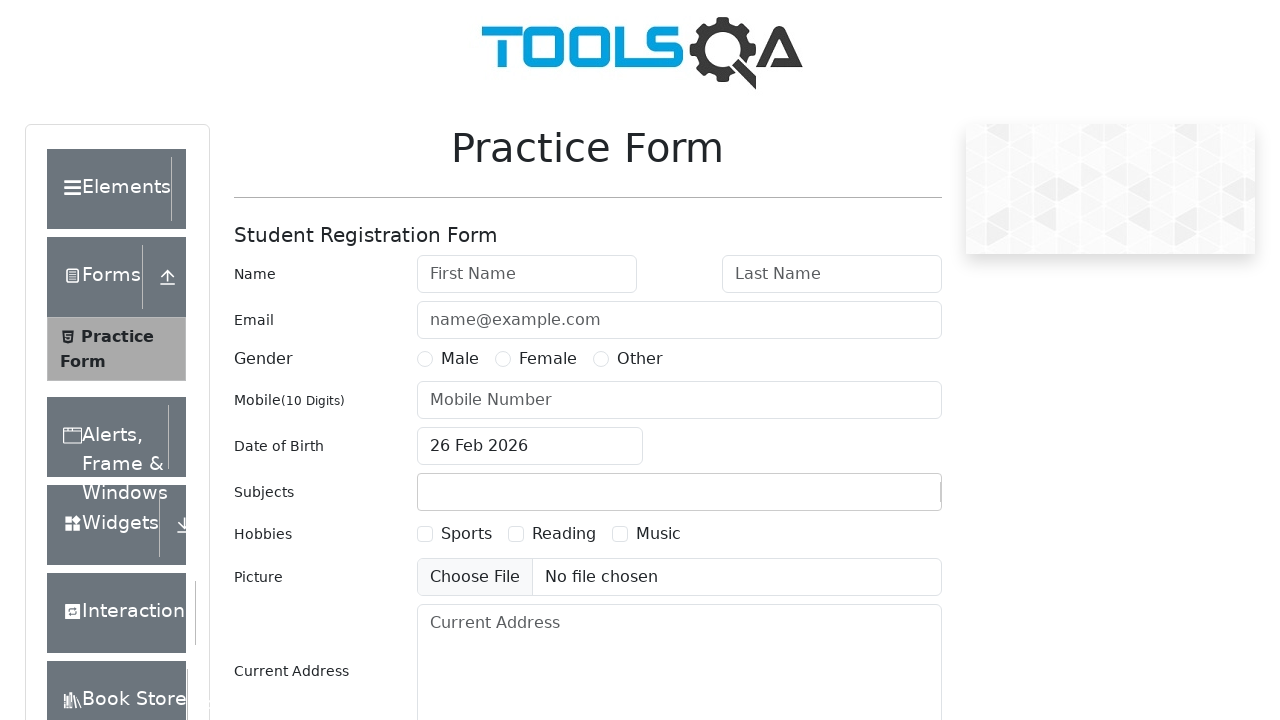

Removed fixed banner element from page
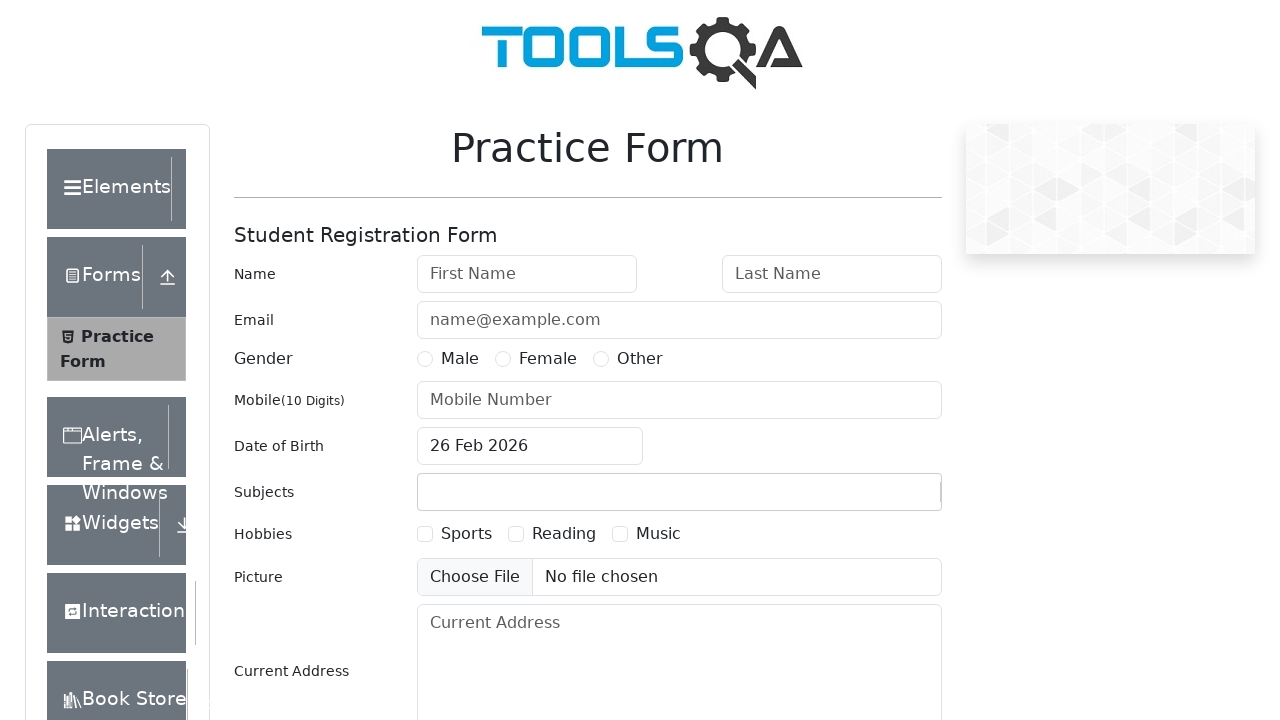

Filled first name field with 'Ivan' on #firstName
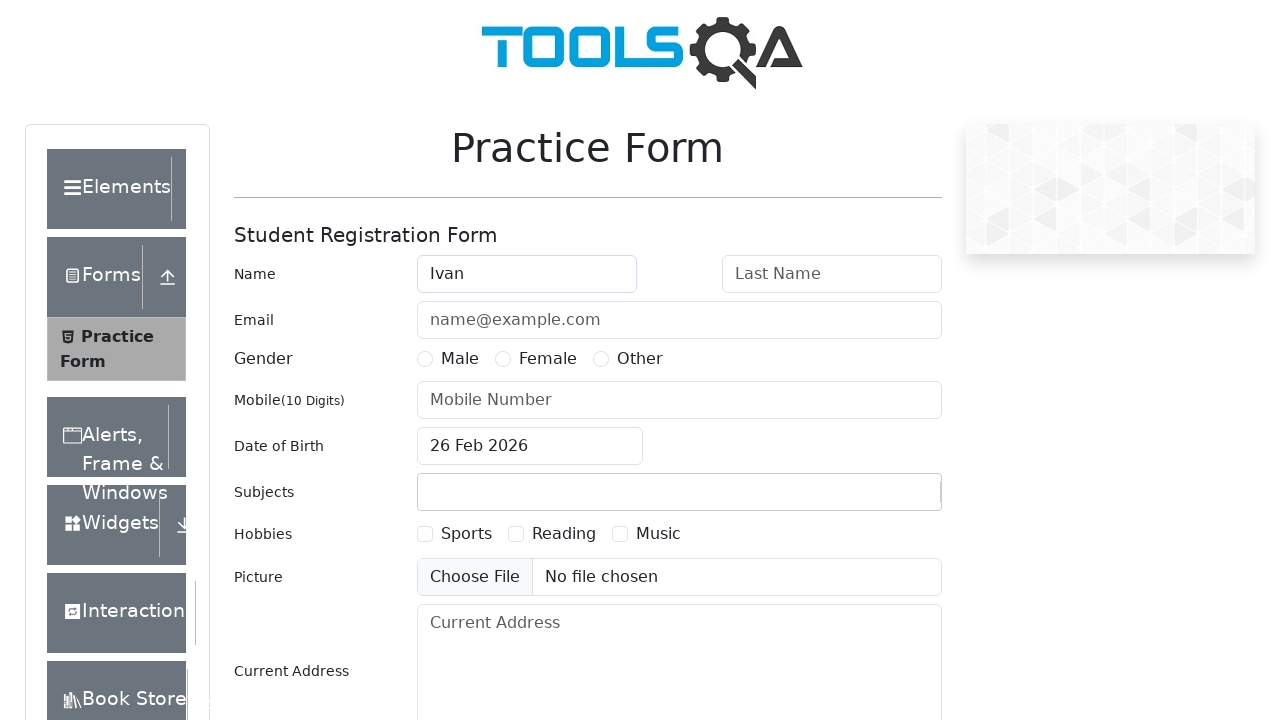

Filled last name field with 'Petrov' on #lastName
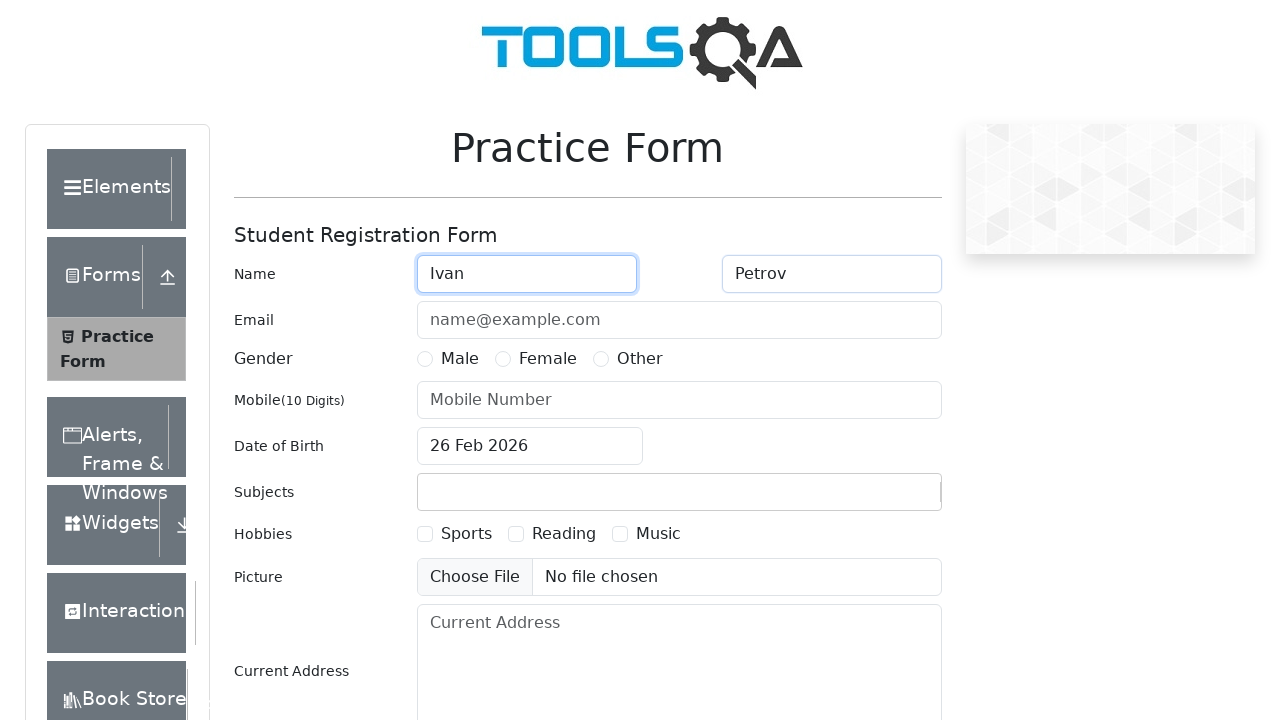

Filled email field with 'Ivan.Petrov@test.com' on #userEmail
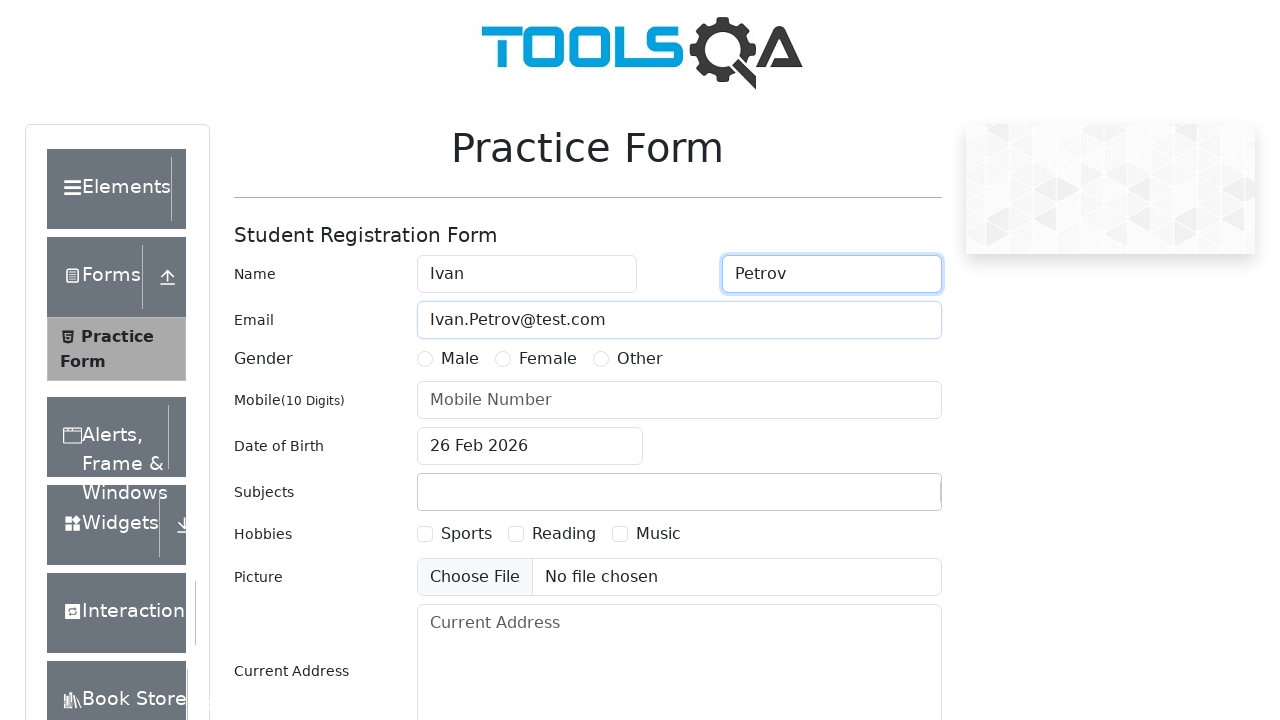

Selected 'Male' gender option at (460, 359) on #genterWrapper >> text=Male
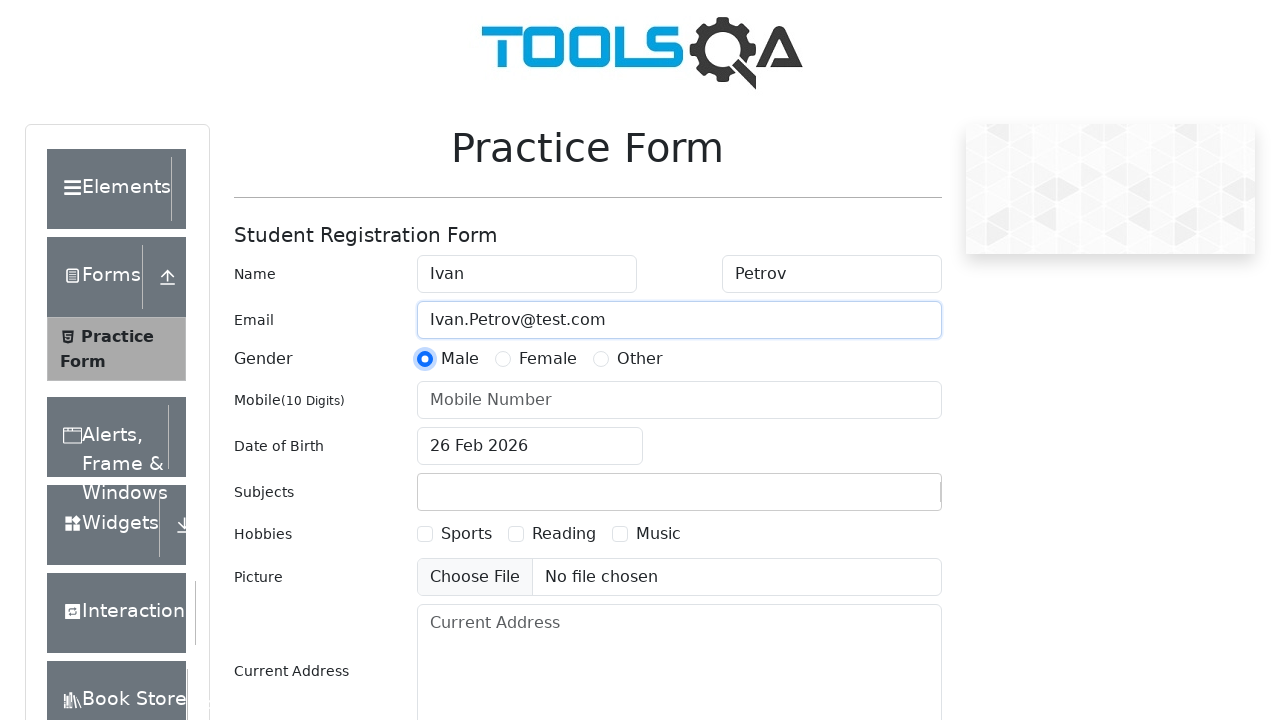

Filled phone number field with '1234567890' on #userNumber
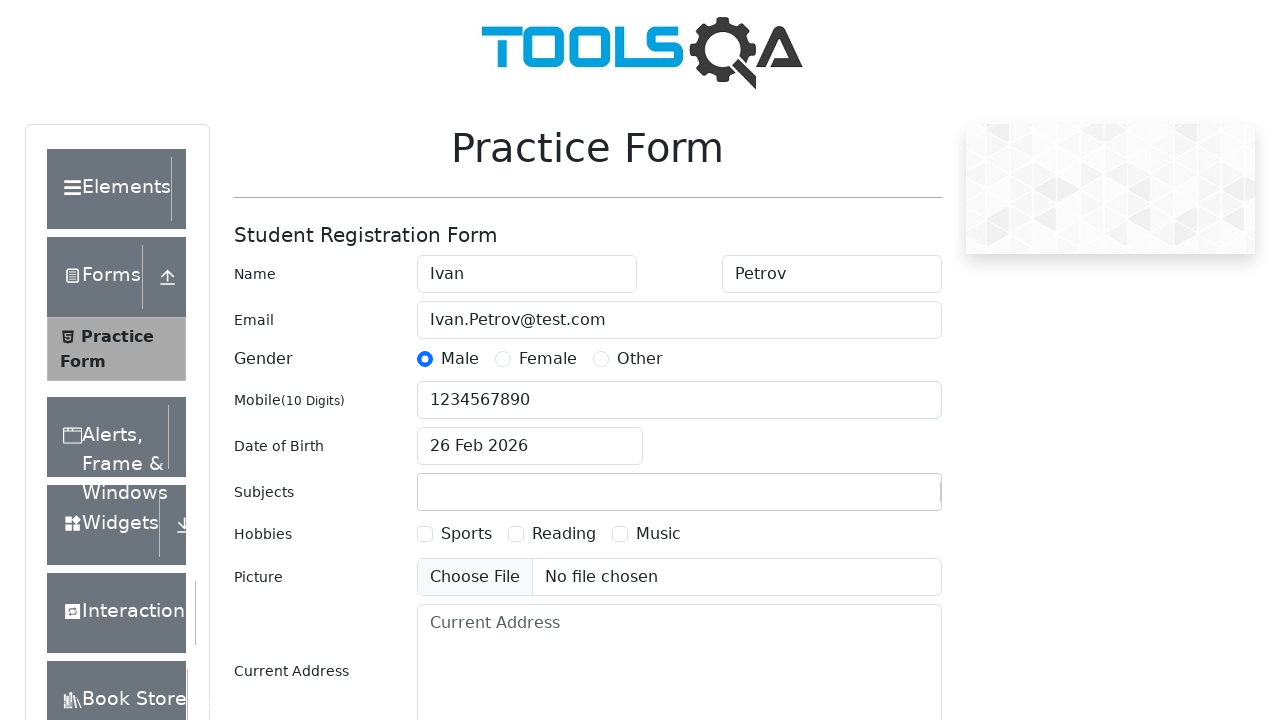

Clicked date of birth input field to open date picker at (530, 446) on #dateOfBirthInput
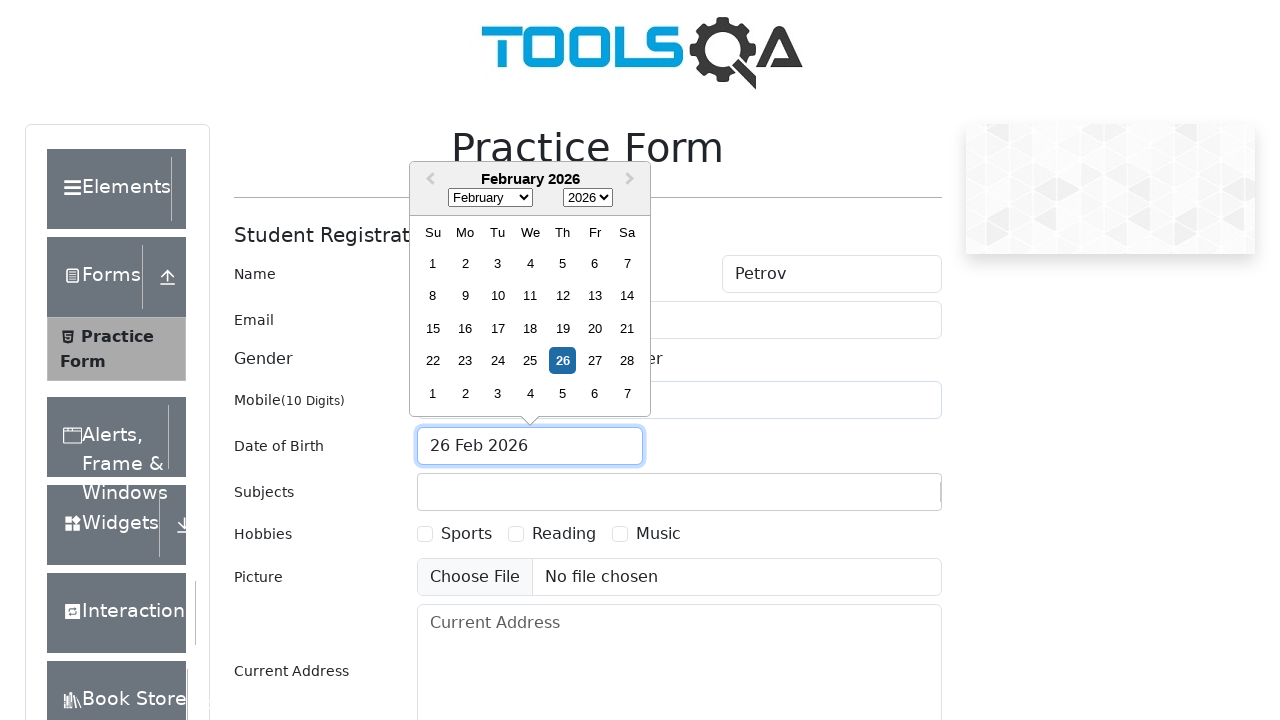

Selected February as the birth month on .react-datepicker__month-select
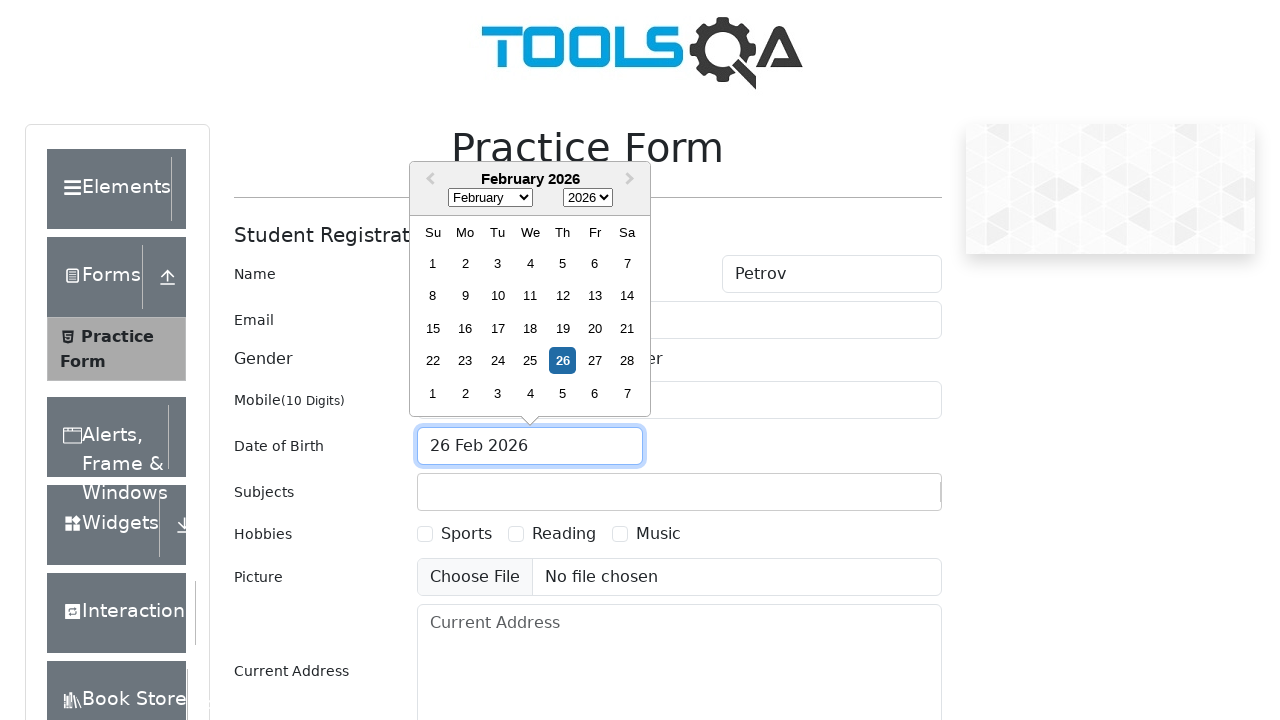

Selected 1970 as the birth year on .react-datepicker__year-select
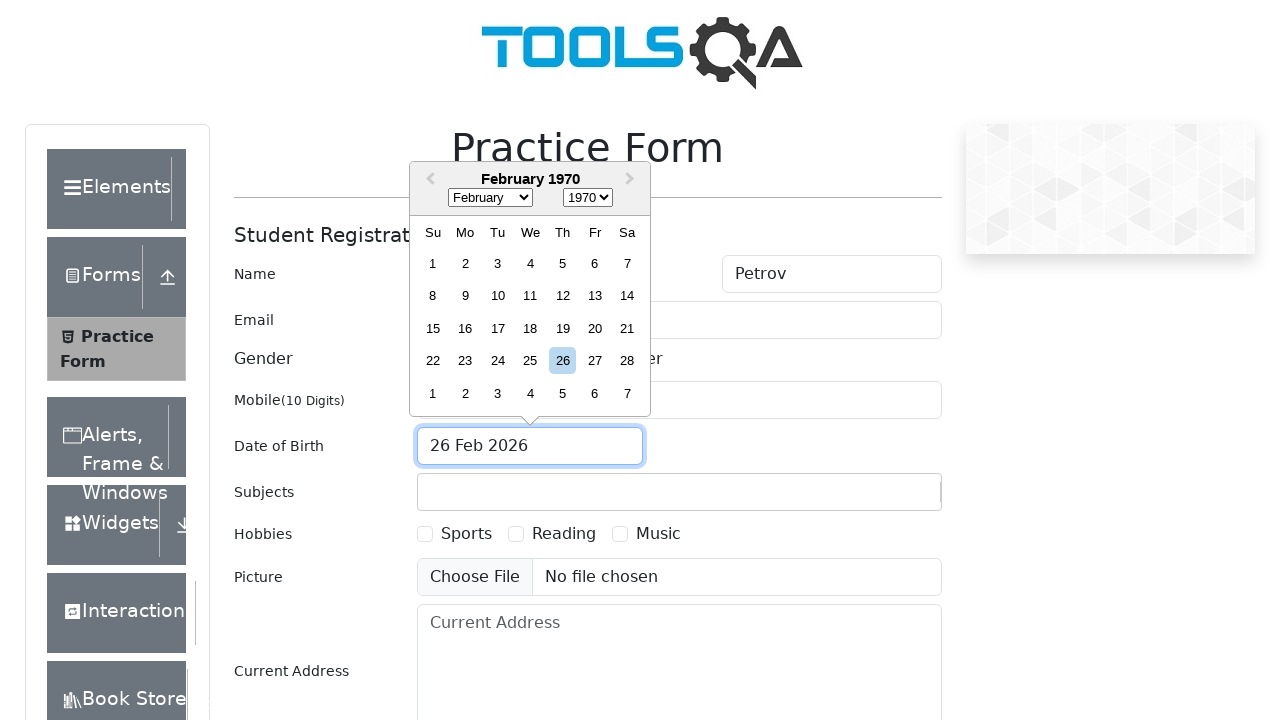

Selected day 1 as the birth date at (433, 263) on .react-datepicker__day--001:not(.react-datepicker__day--selected)
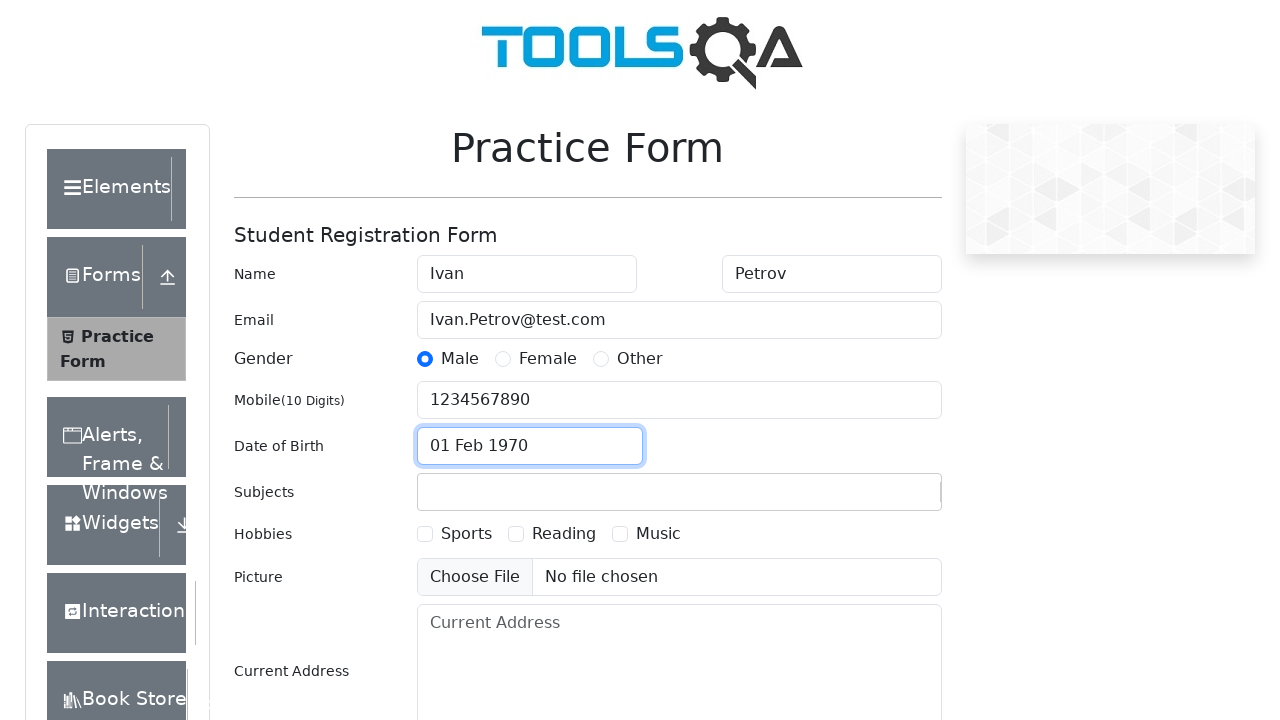

Filled subjects input field with 'Arts' on #subjectsInput
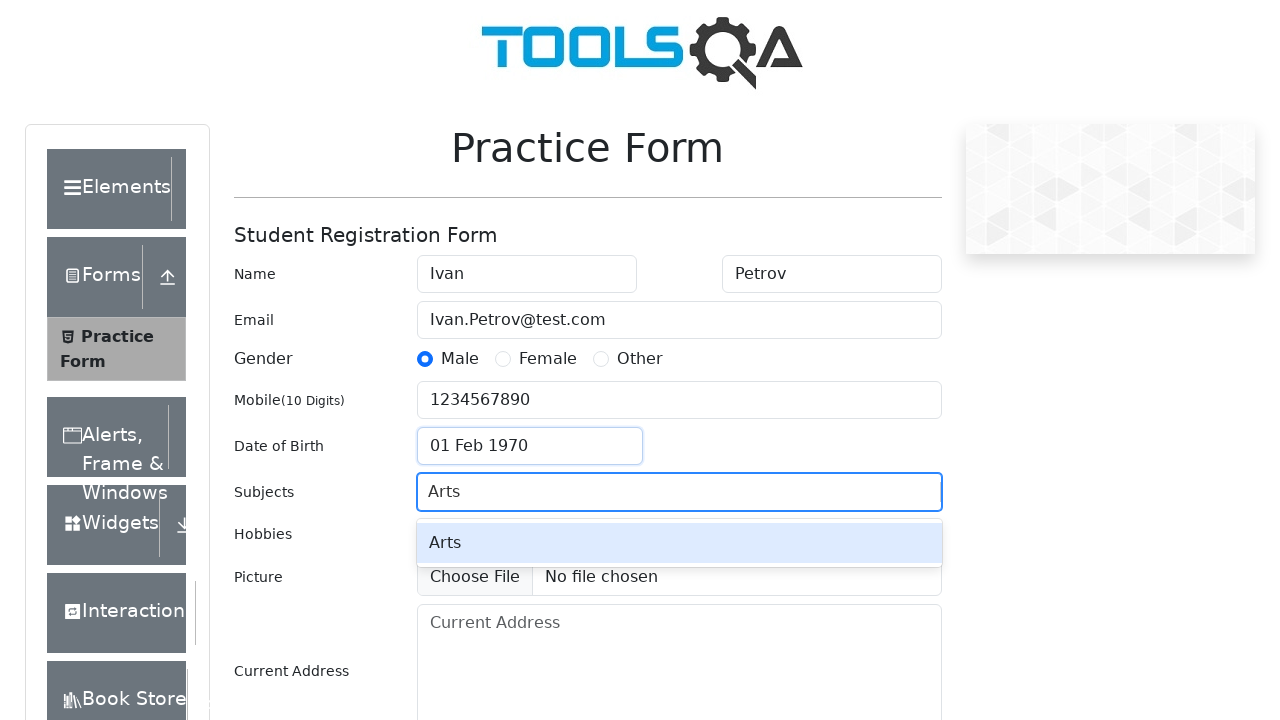

Pressed Enter to confirm 'Arts' subject selection on #subjectsInput
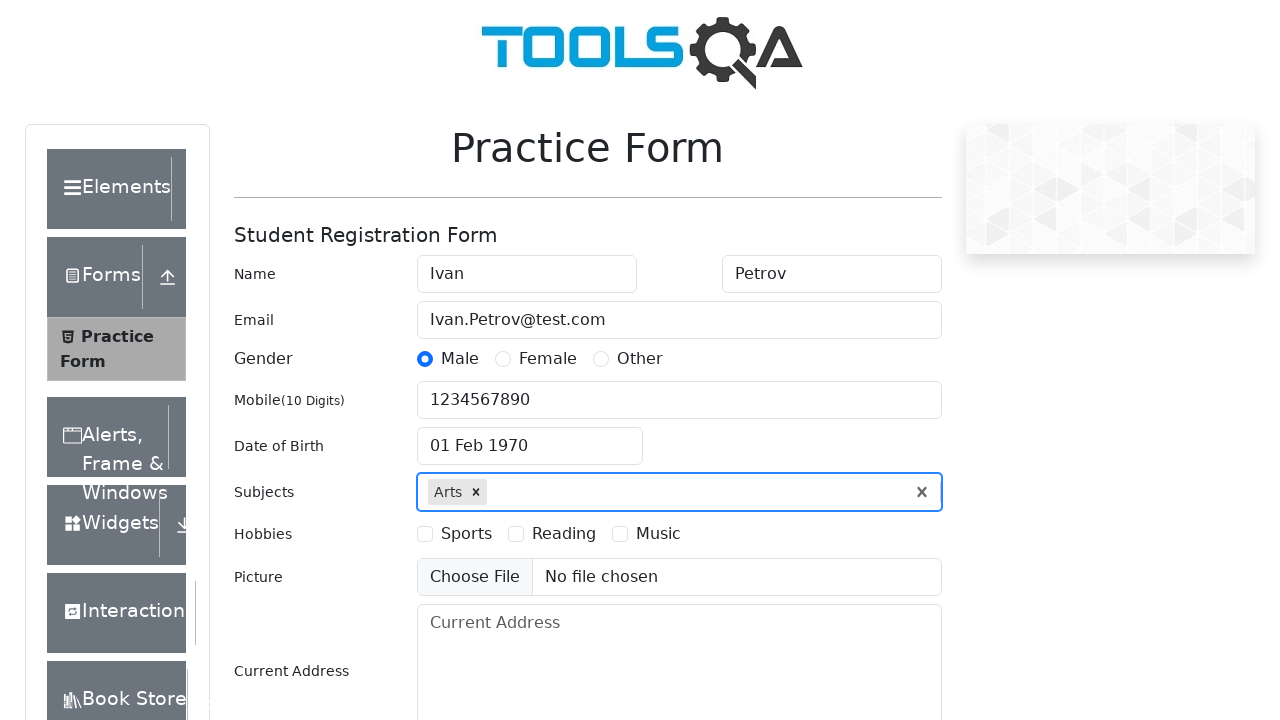

Selected 'Music' hobby checkbox at (658, 534) on xpath=//div[@id='hobbiesWrapper']//label[contains(text(),'Music')]
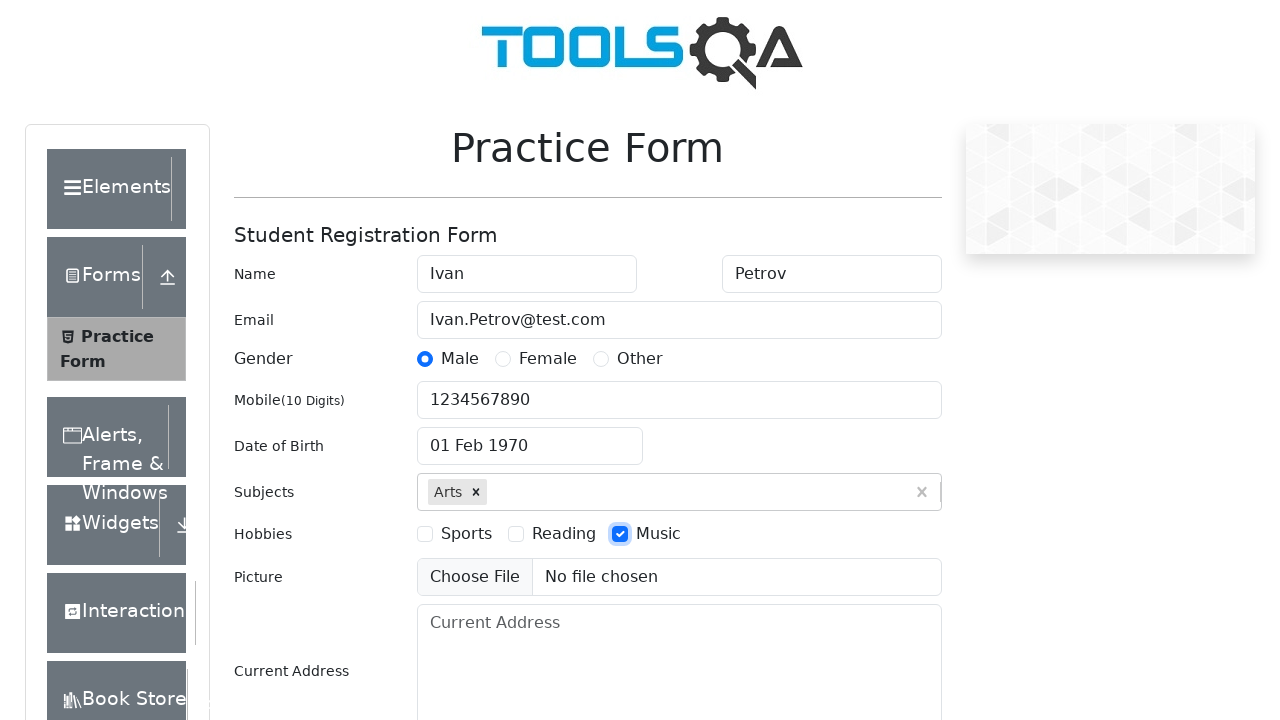

Skipped file upload (clean environment)
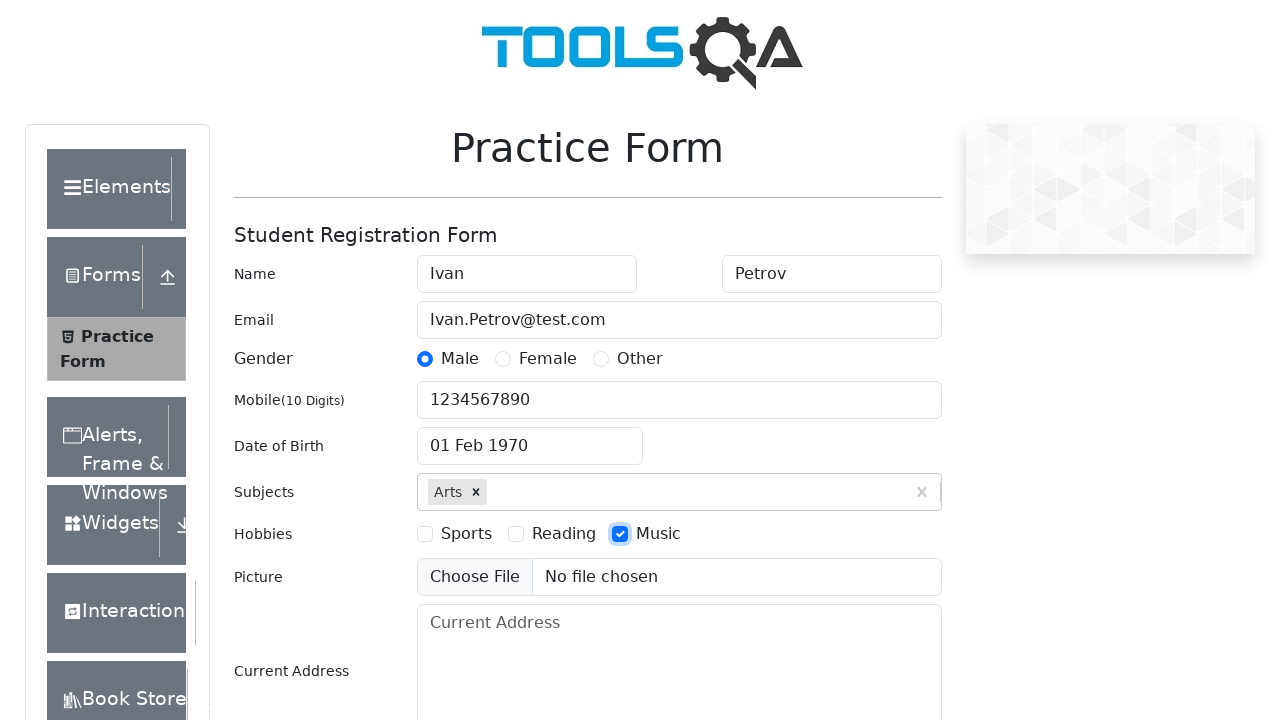

Filled current address field with 'Some address 1' on #currentAddress
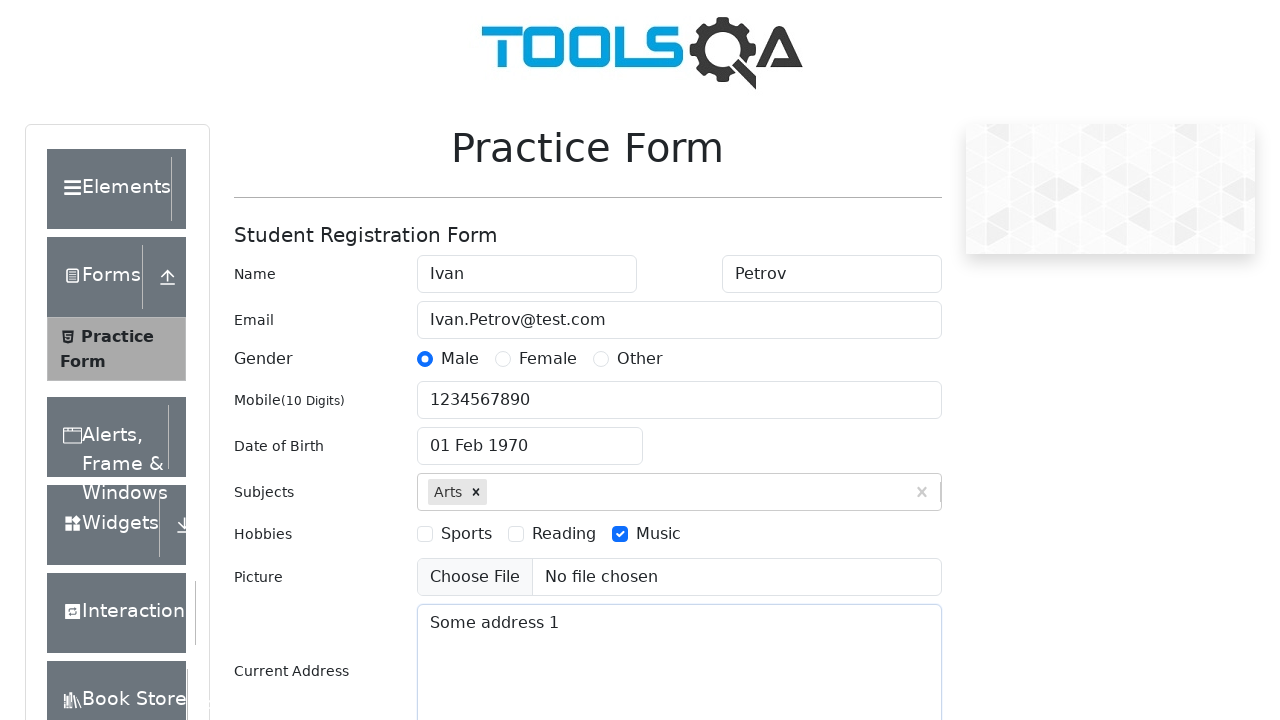

Filled state input field with 'NCR' on #react-select-3-input
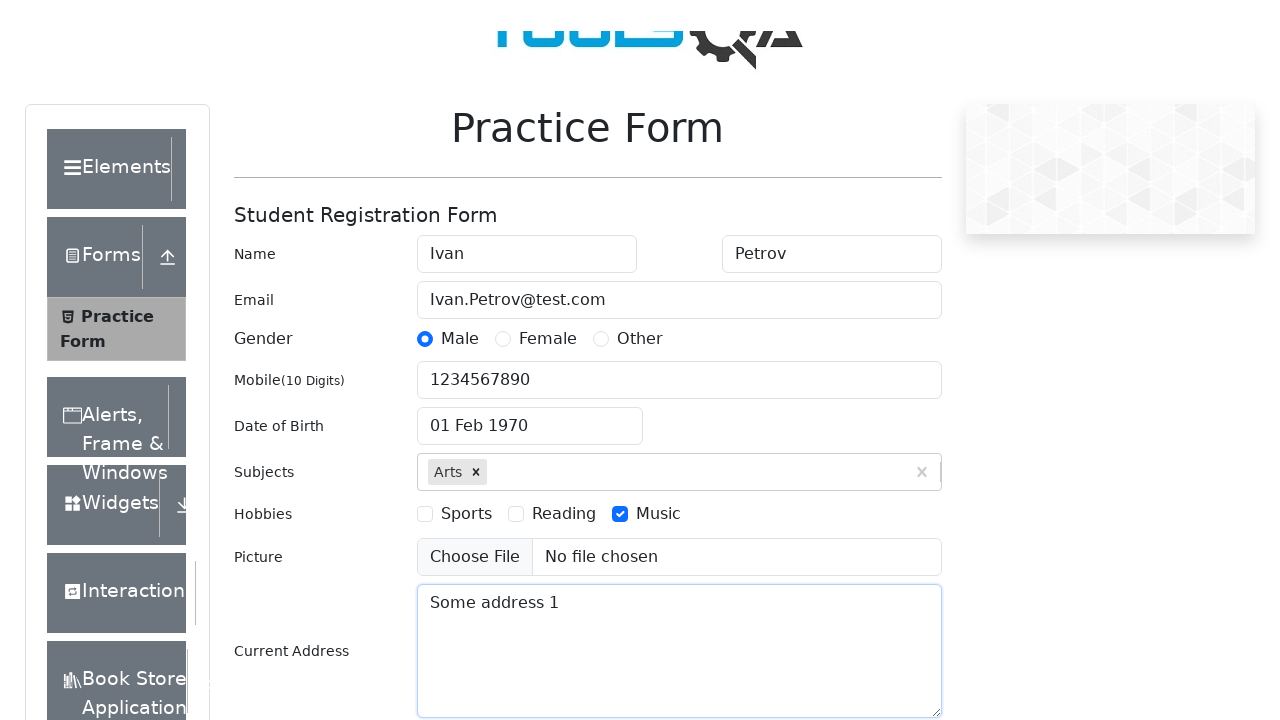

Pressed Enter to confirm 'NCR' state selection on #react-select-3-input
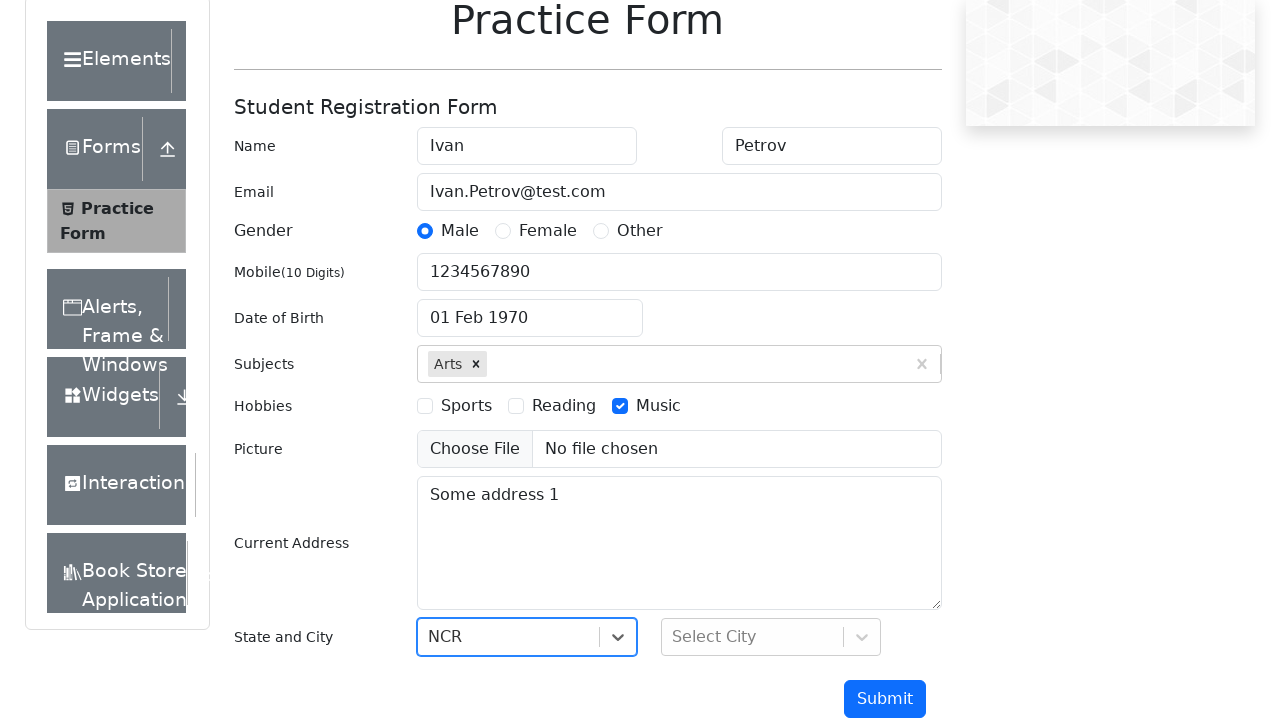

Filled city input field with 'Gurgaon' on #react-select-4-input
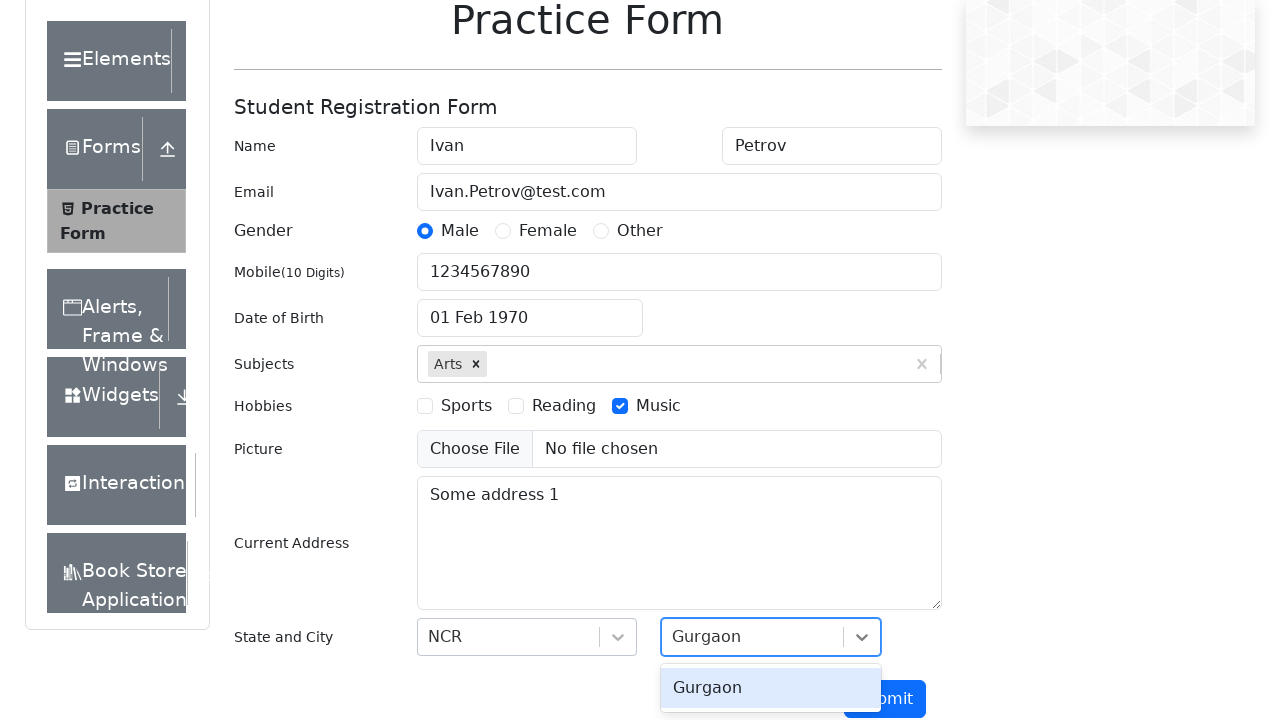

Pressed Enter to confirm 'Gurgaon' city selection on #react-select-4-input
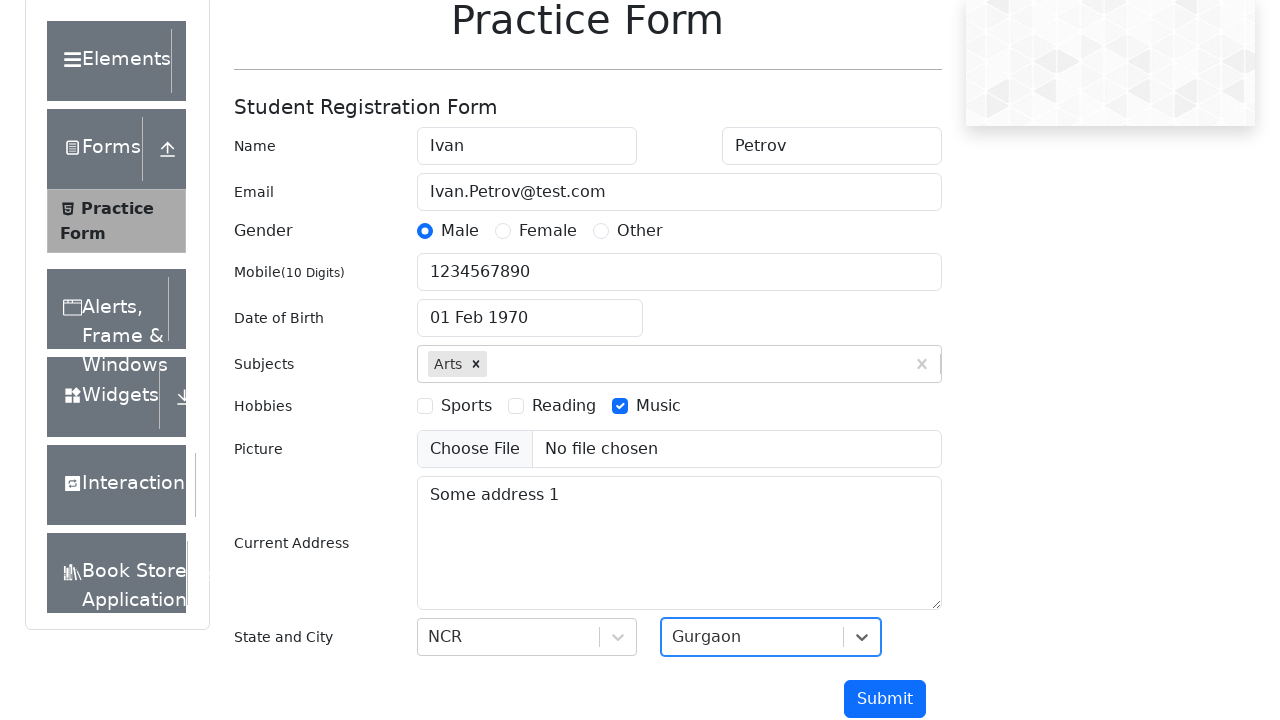

Clicked submit button to submit the form at (885, 699) on #submit
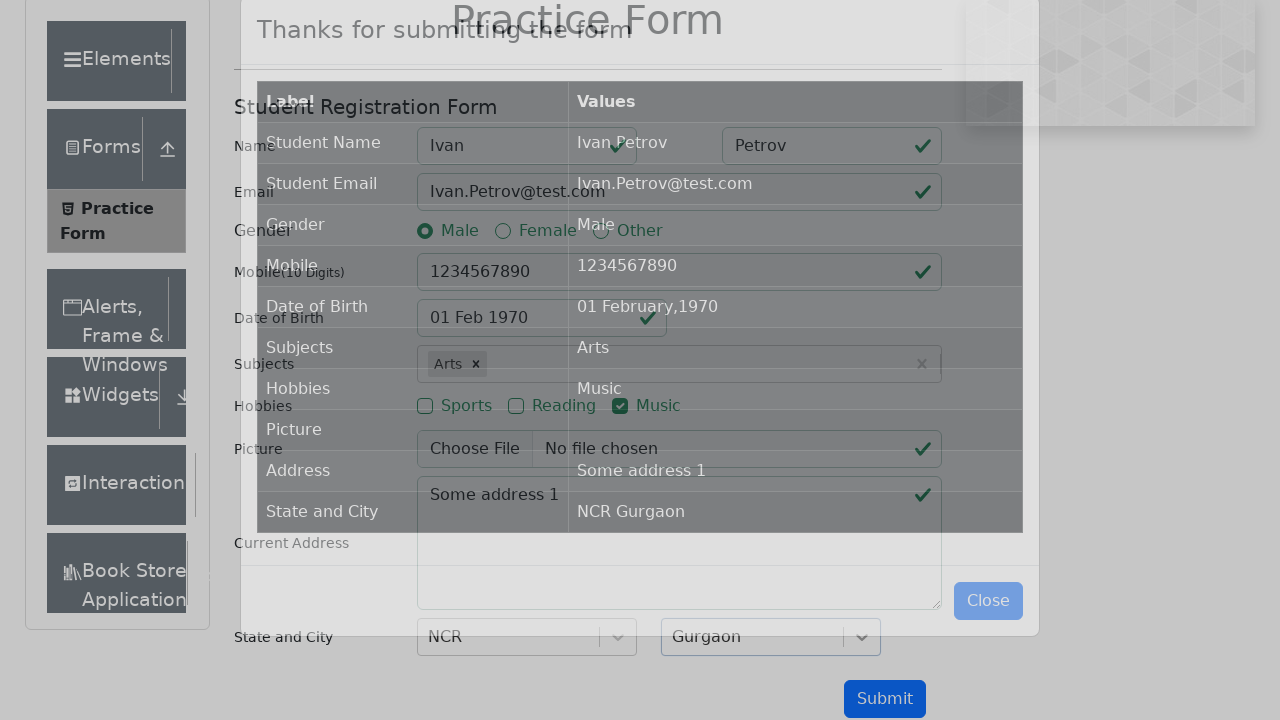

Results table loaded and form submission confirmed
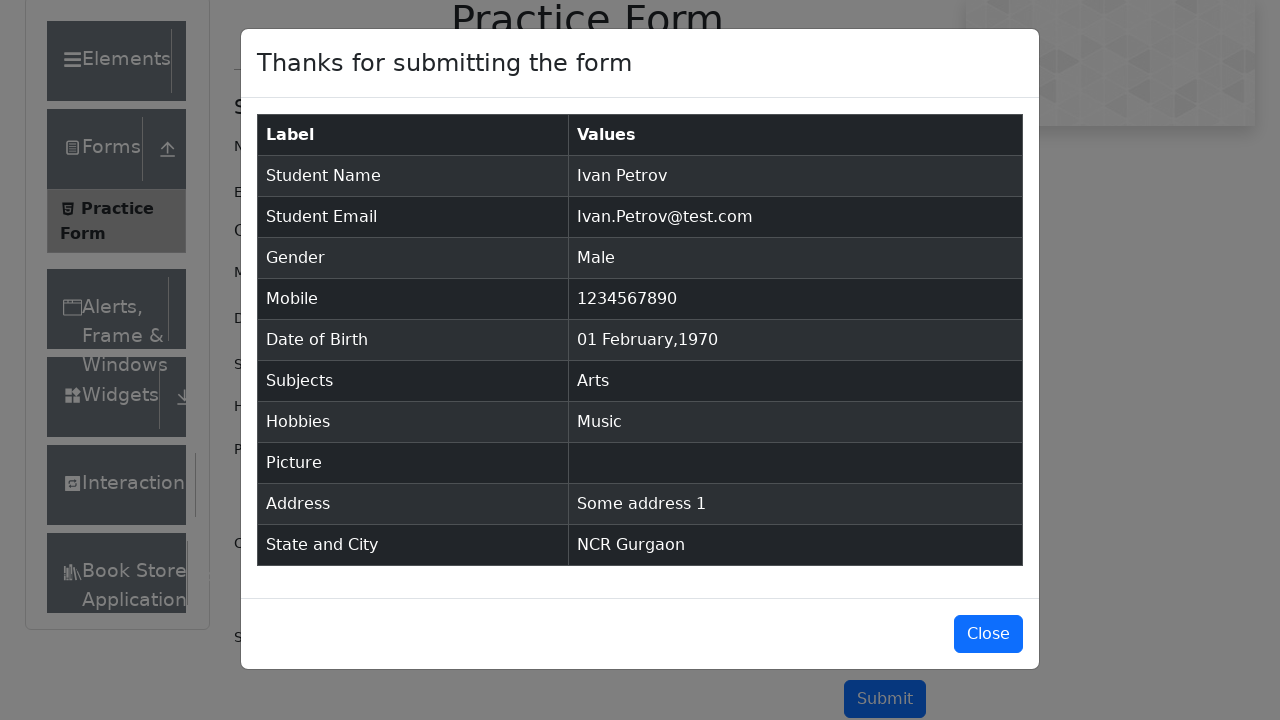

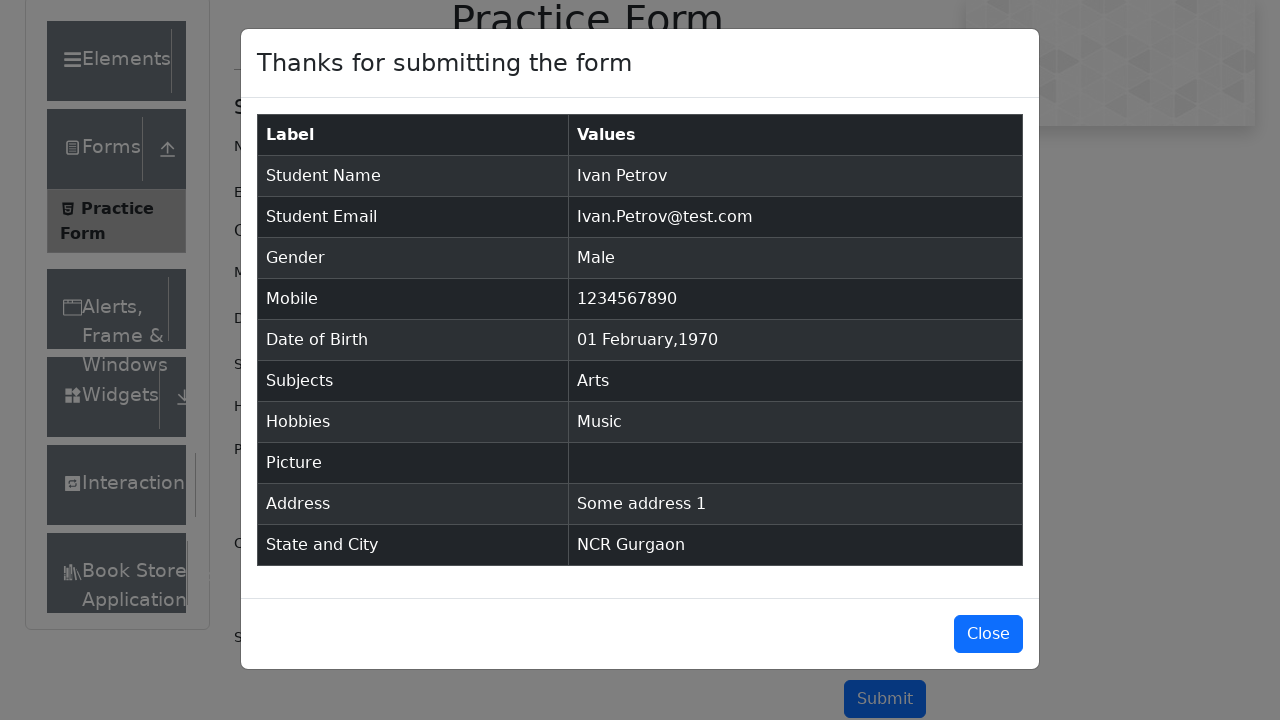